Tests dynamic loading functionality by clicking a Start button and verifying that "Hello World!" text appears after loading completes

Starting URL: https://the-internet.herokuapp.com/dynamic_loading/1

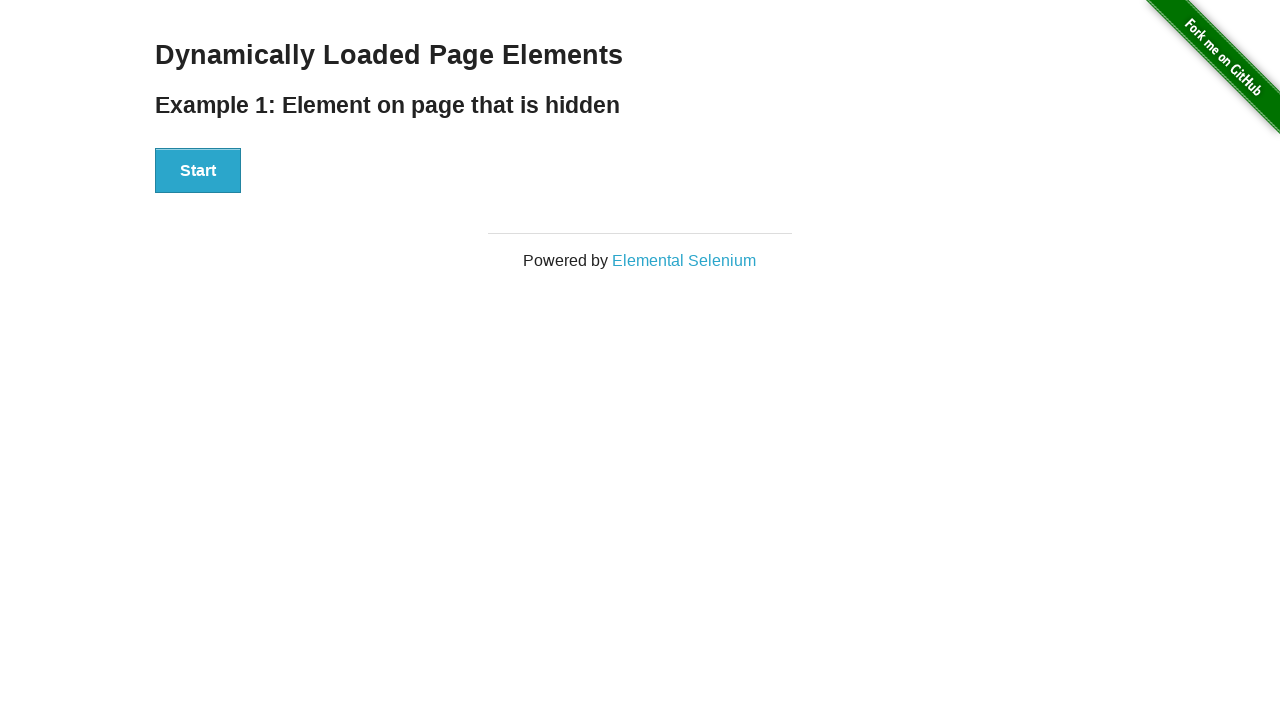

Clicked the Start button to initiate dynamic loading at (198, 171) on xpath=//div[@id='start']//button
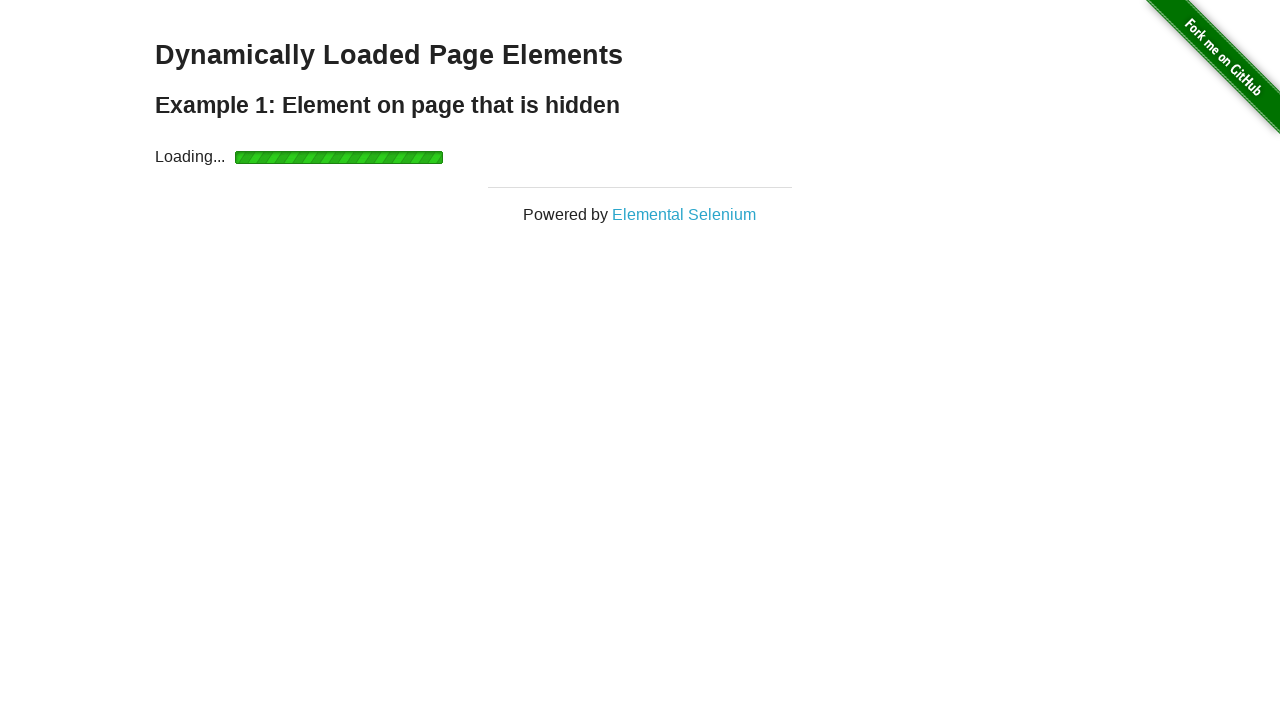

Waited for 'Hello World!' text to appear after loading completes
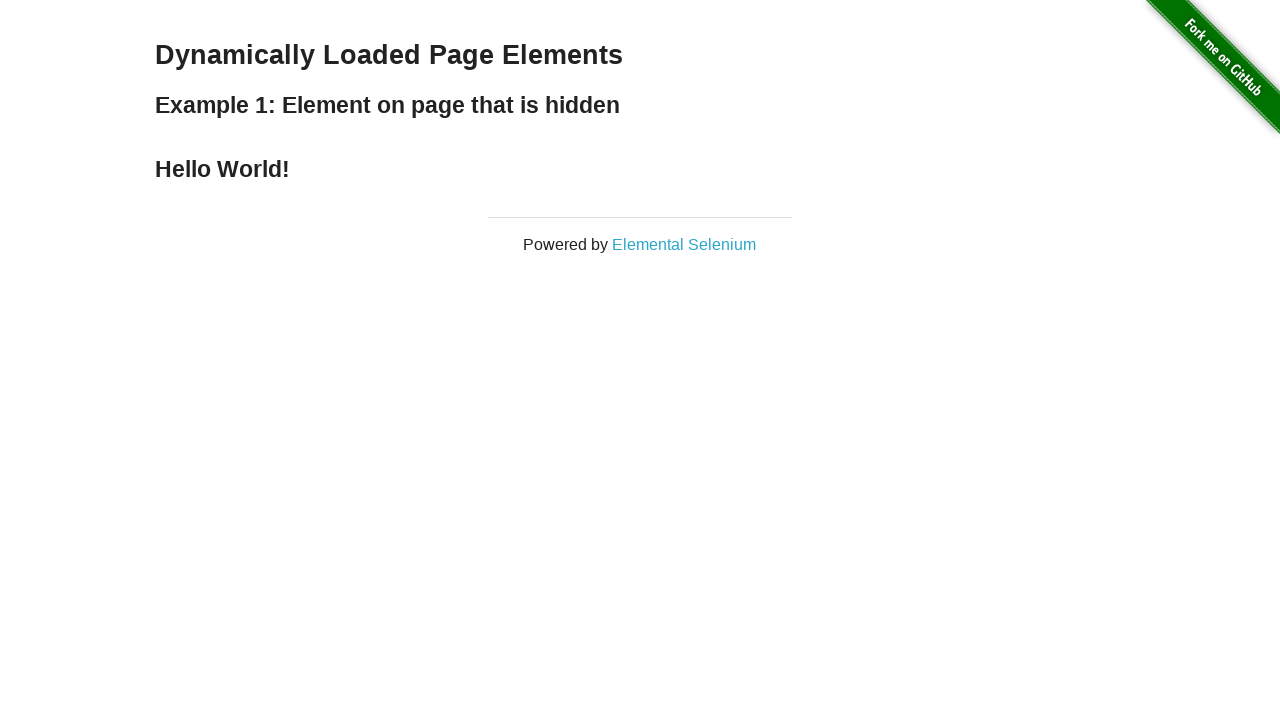

Verified that 'Hello World!' text is displayed correctly
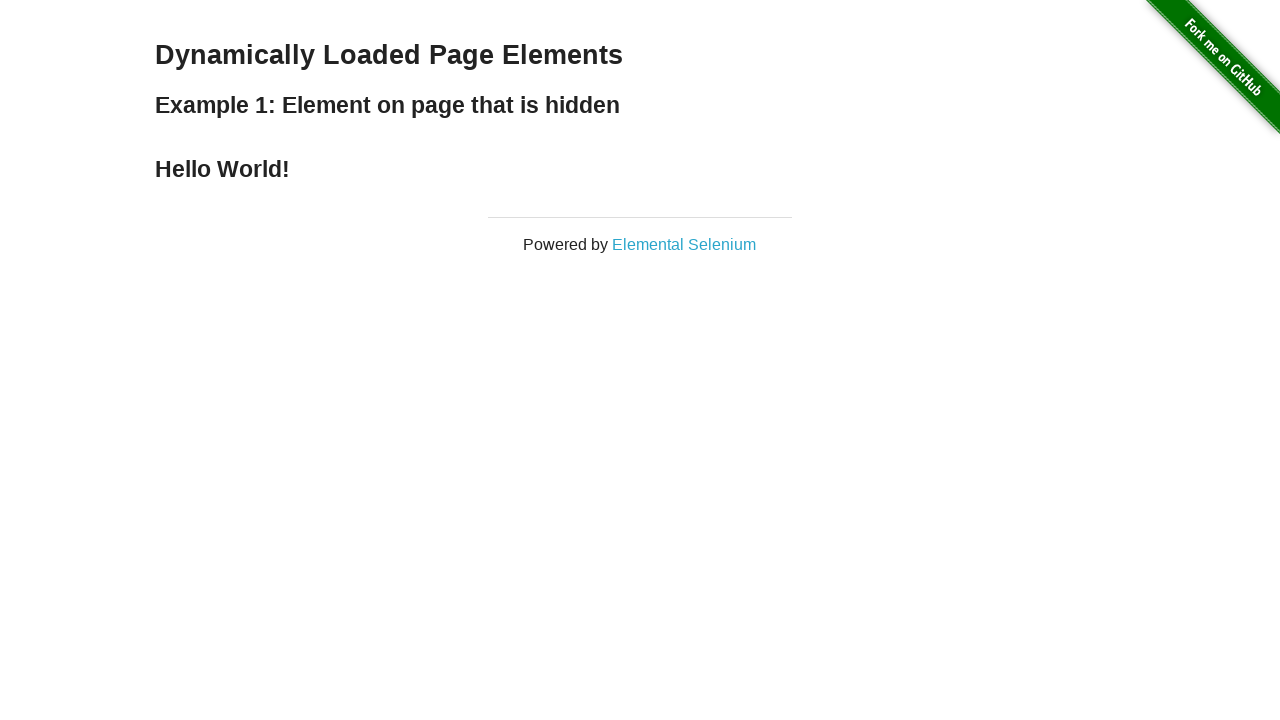

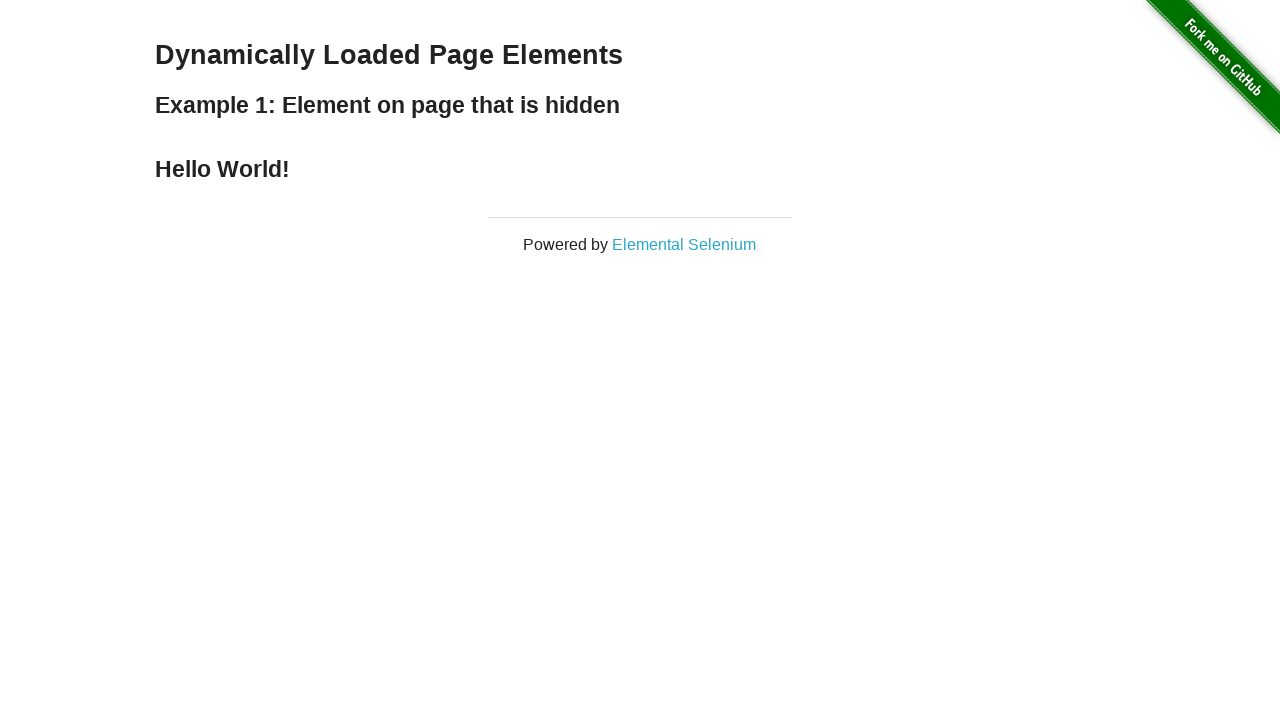